Tests clicking a prompt button, entering text, dismissing the prompt, and verifying no result message appears

Starting URL: https://demoqa.com/alerts

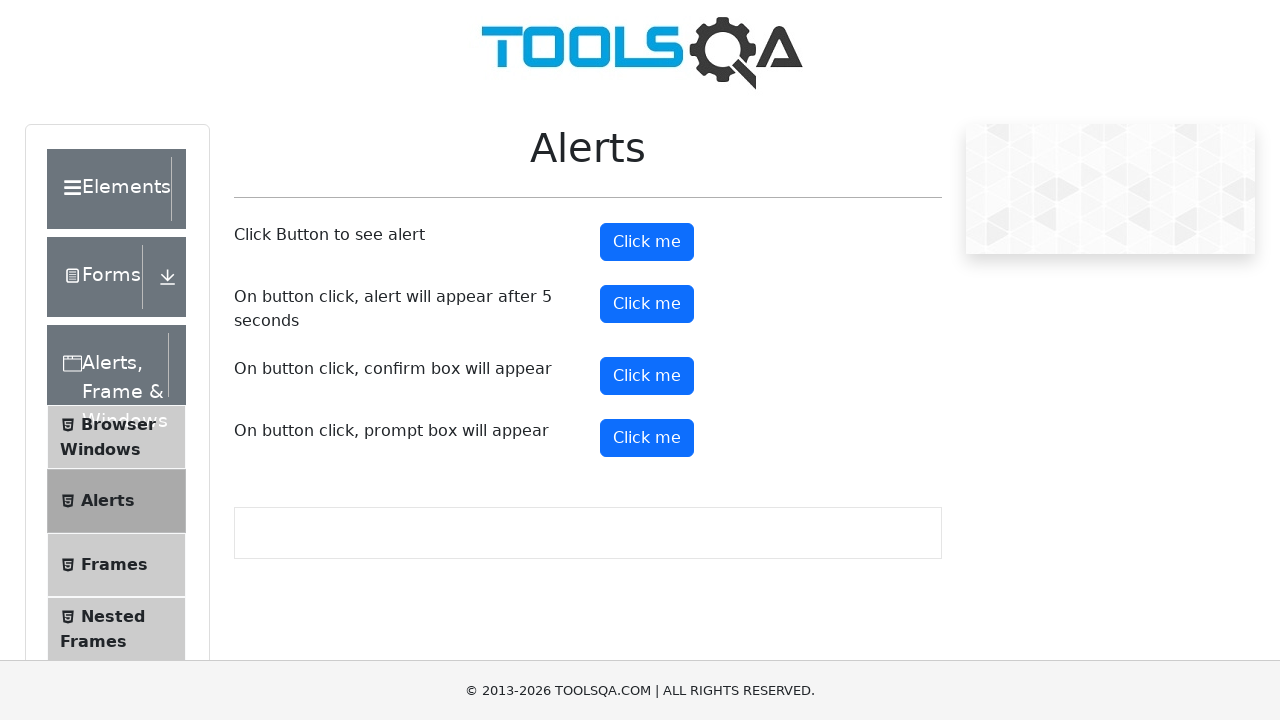

Set up dialog handler to dismiss prompts
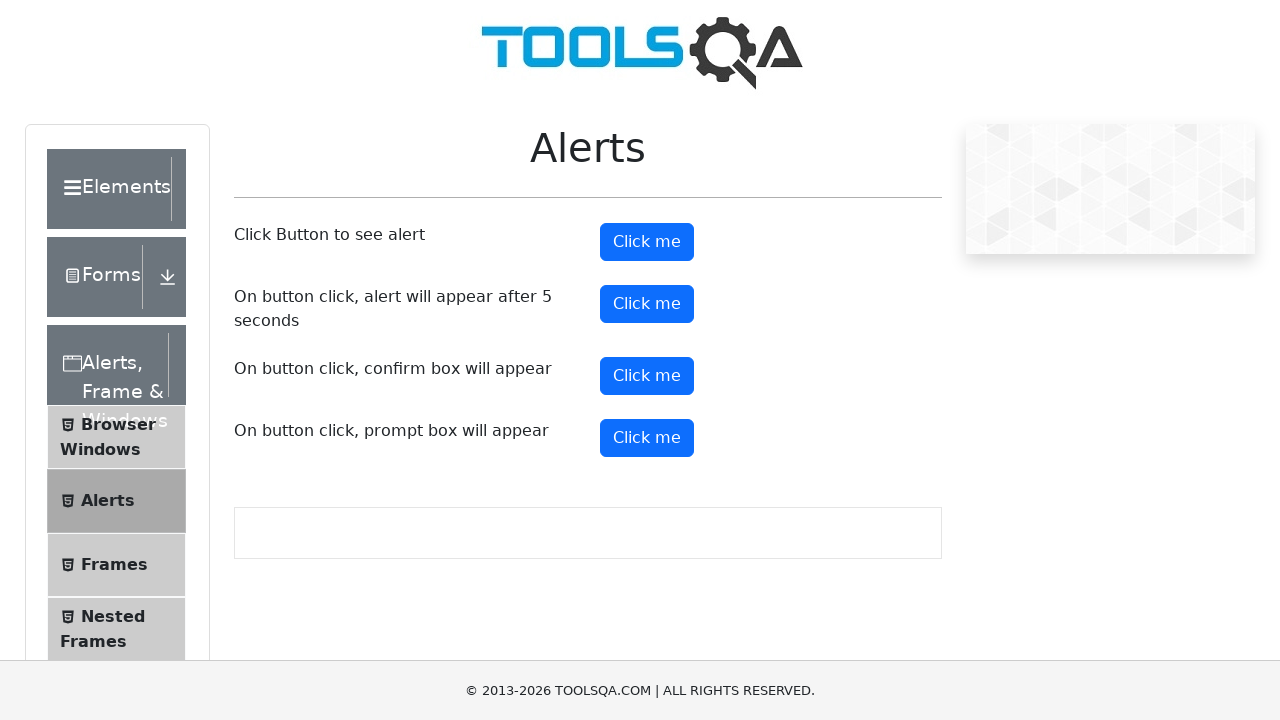

Clicked the prompt button at (647, 438) on #promtButton
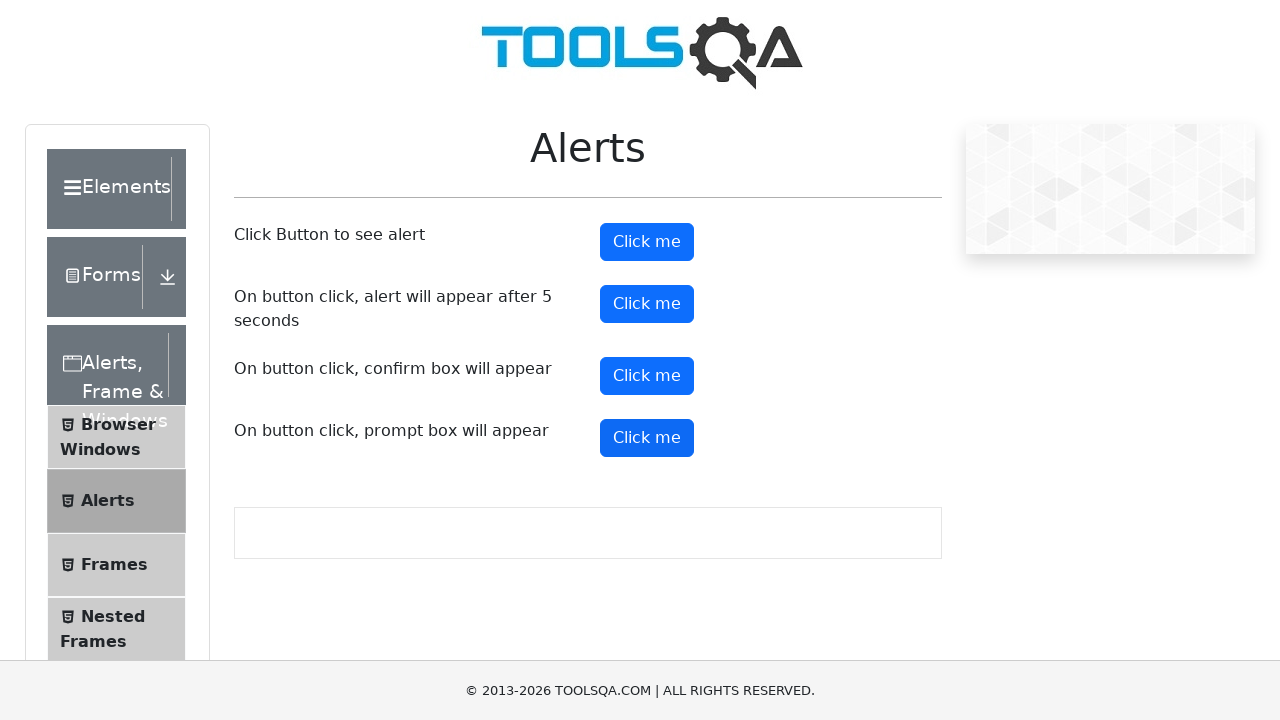

Waited for dialog to be dismissed
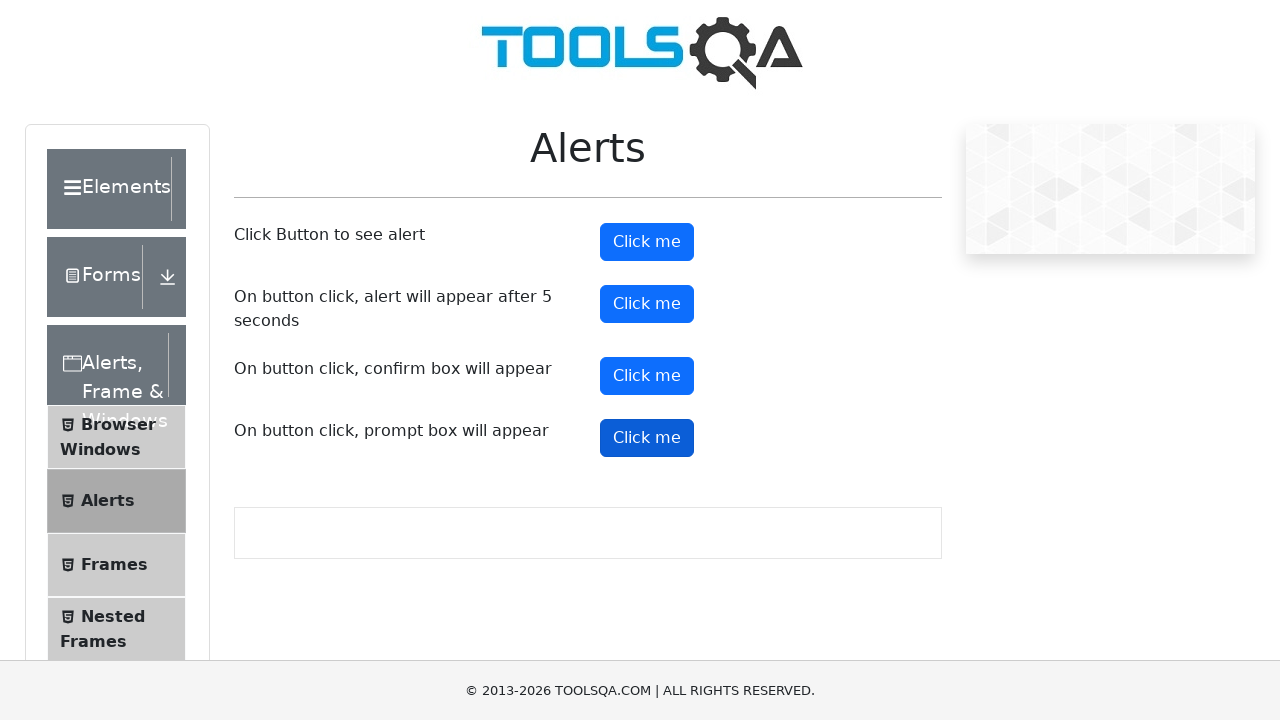

Verified that the prompt result message is not displayed
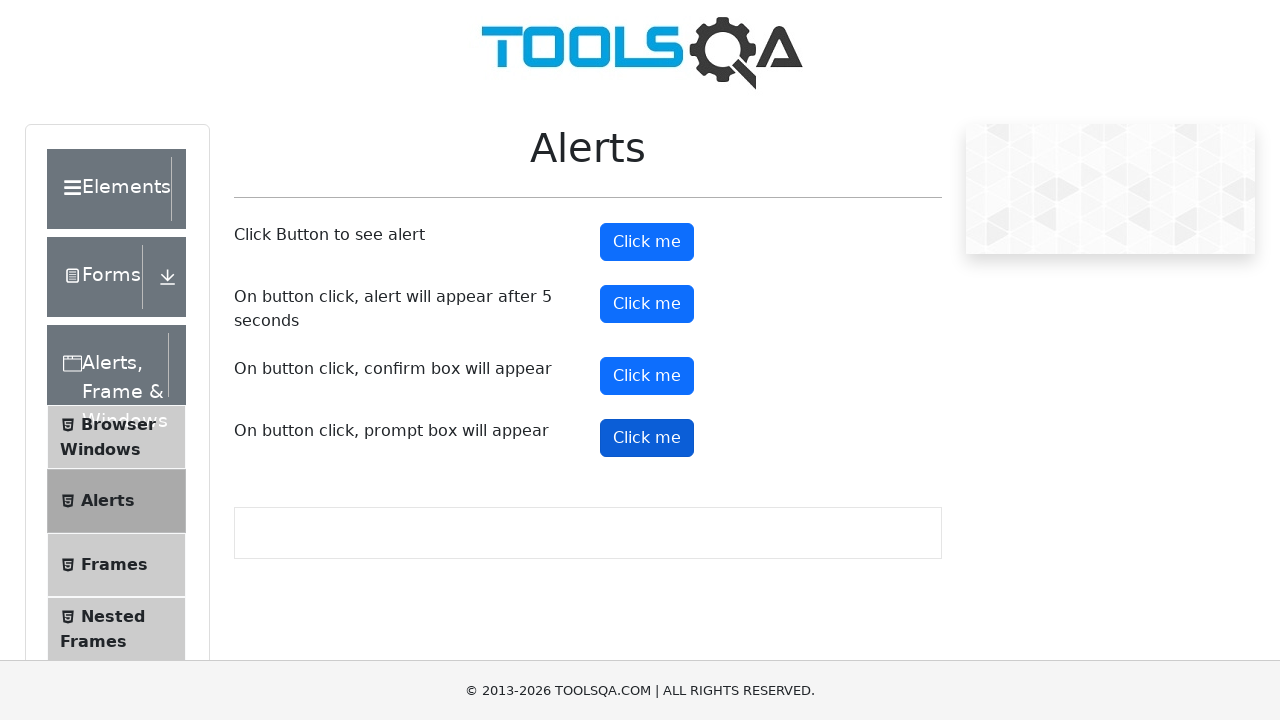

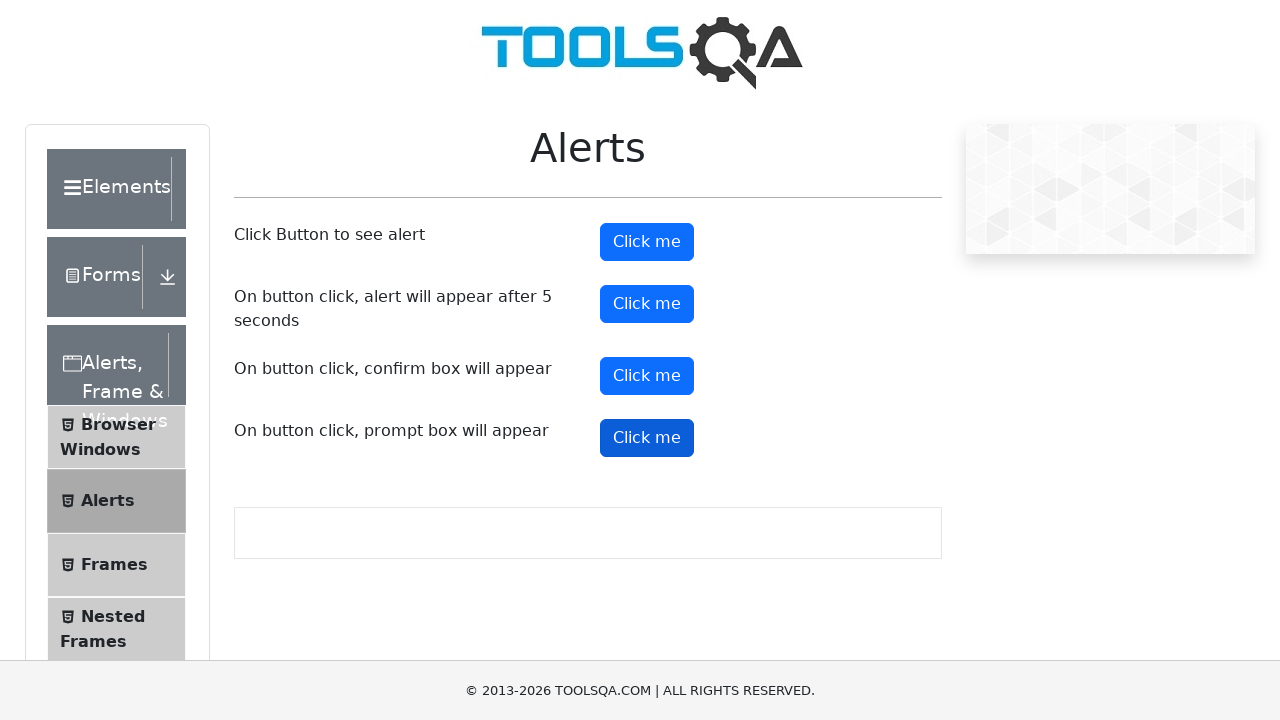